Tests interaction with Shadow DOM elements by navigating to a books PWA application and entering a search query in the input field within a shadow root.

Starting URL: https://books-pwakit.appspot.com/

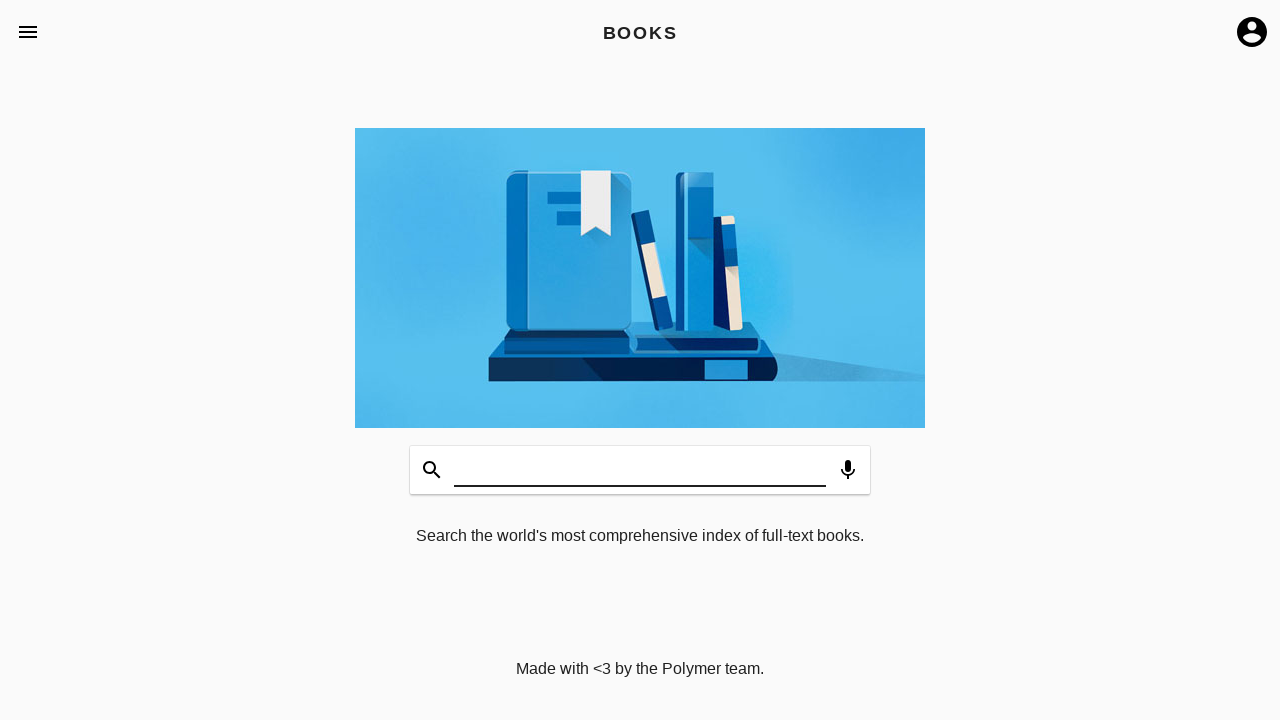

Waited for book-app element to load
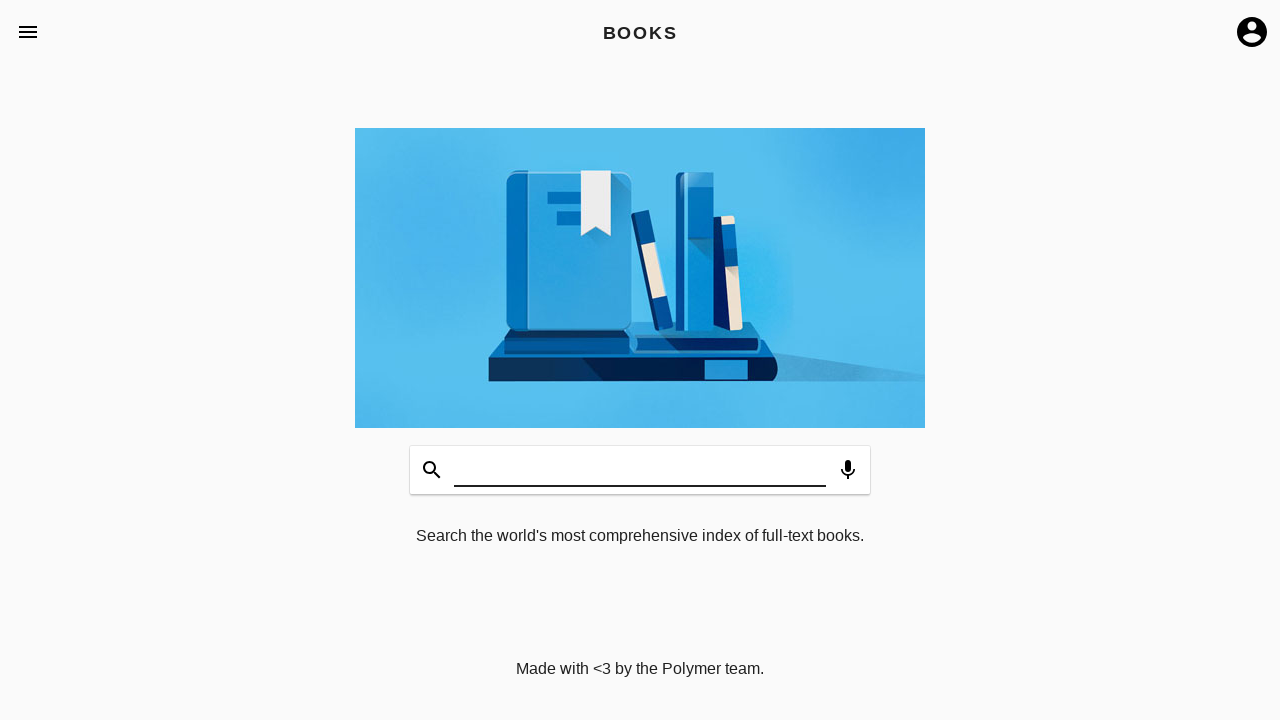

Filled search input field within shadow DOM with 'Classic Literature Books' on book-app[apptitle='BOOKS'] #input
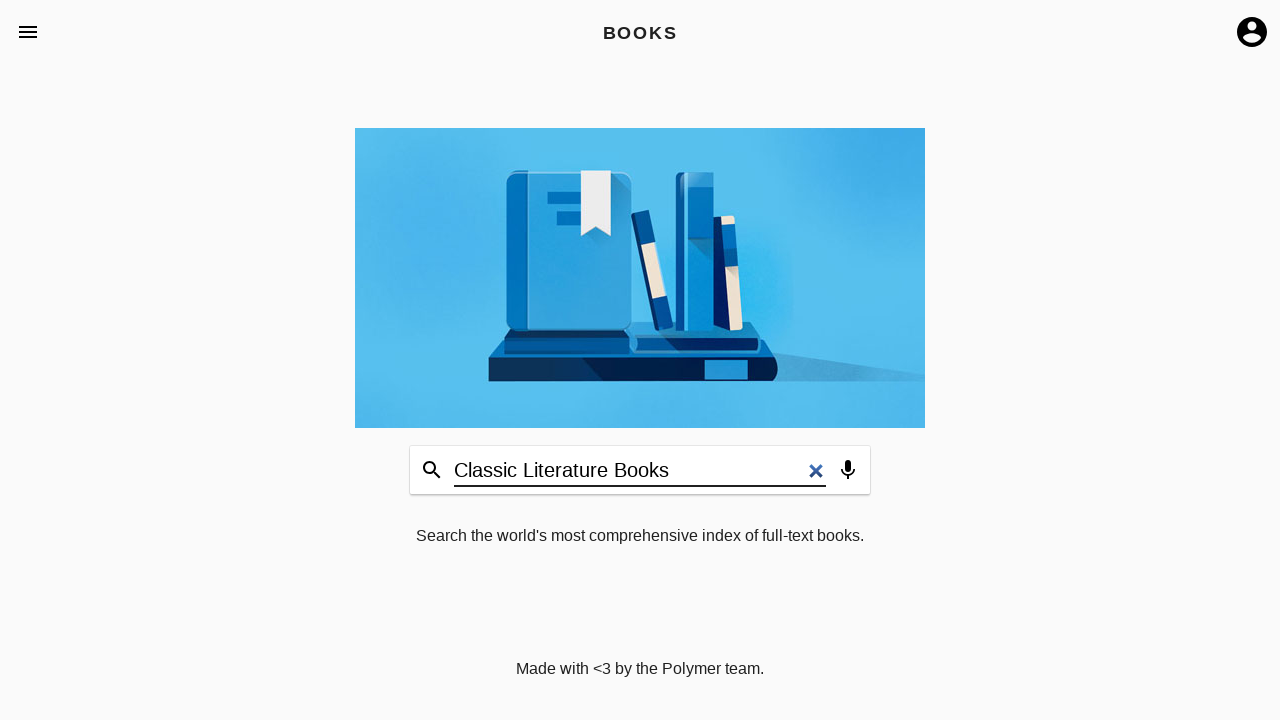

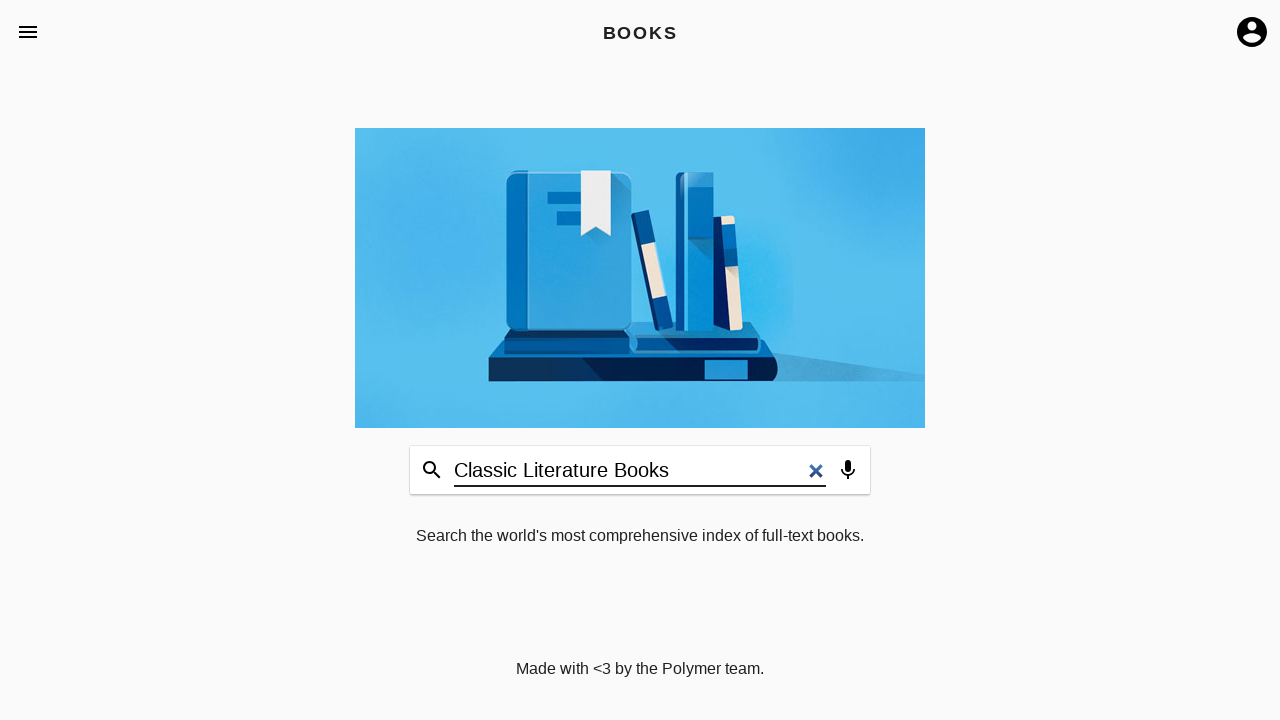